Tests contact form submission with an invalid email format (missing @ symbol)

Starting URL: https://www.demoblaze.com/

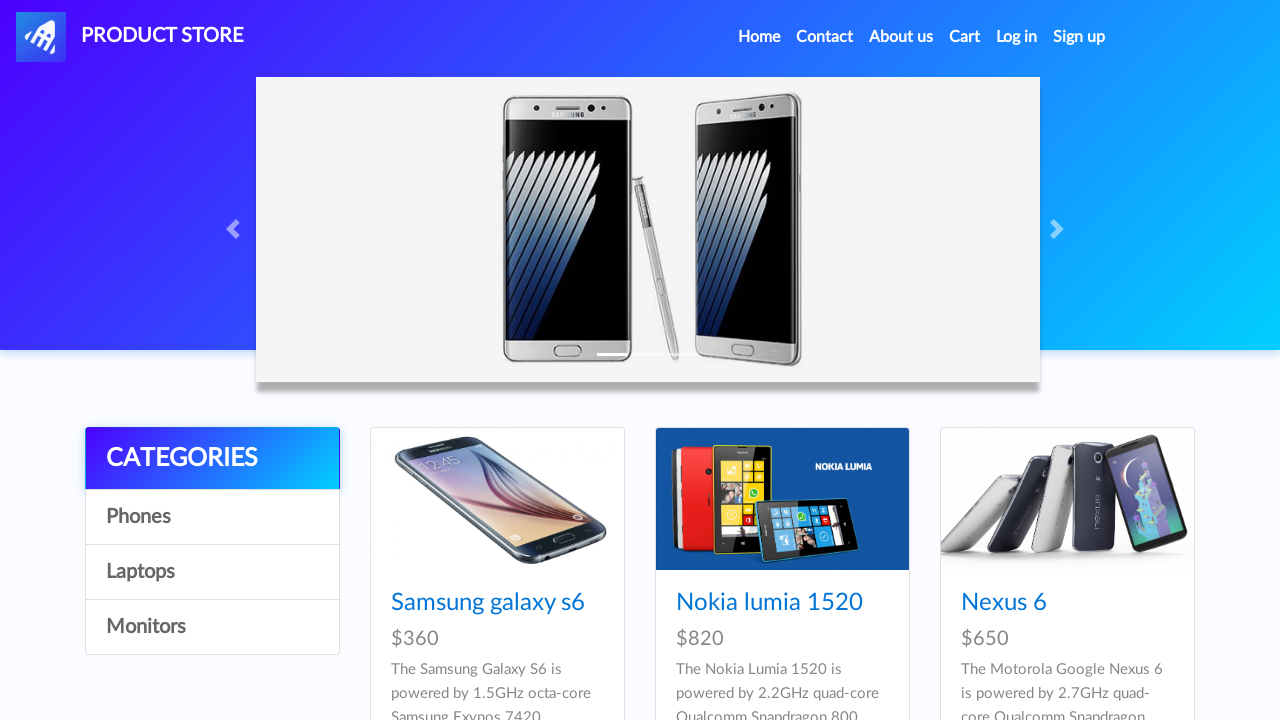

Clicked on Contact link at (825, 37) on a:text('Contact')
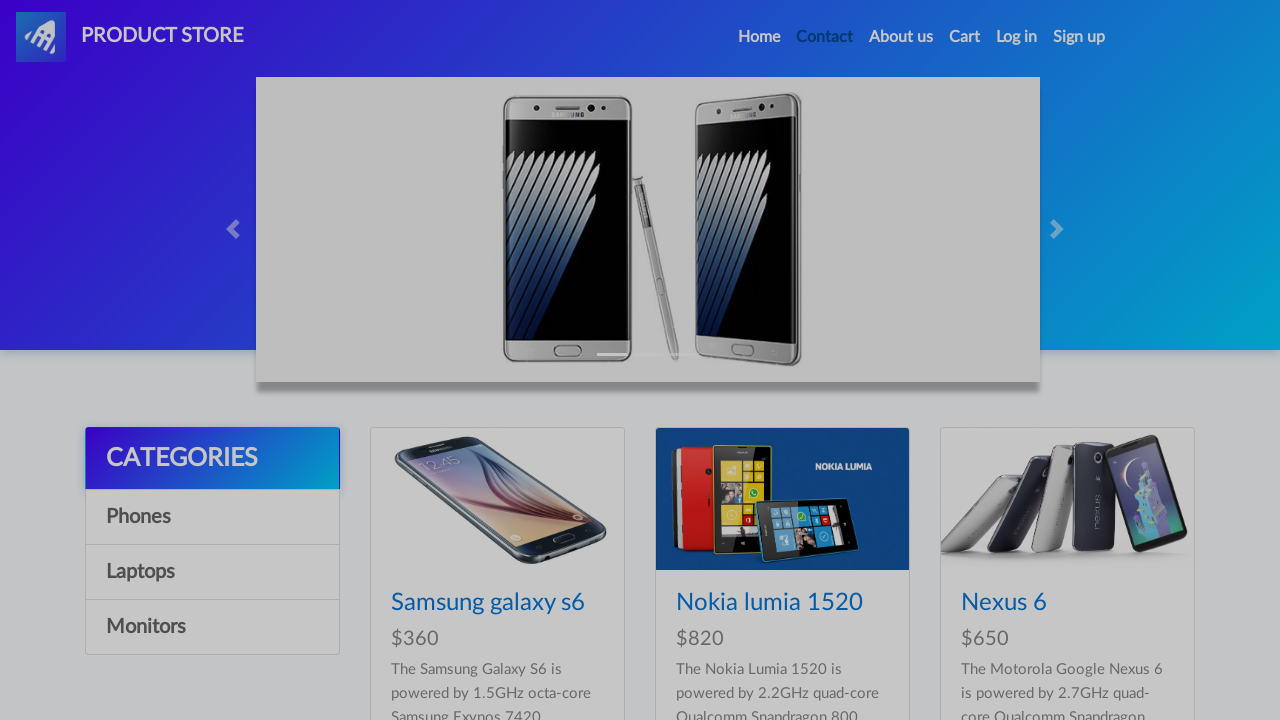

Contact form modal appeared
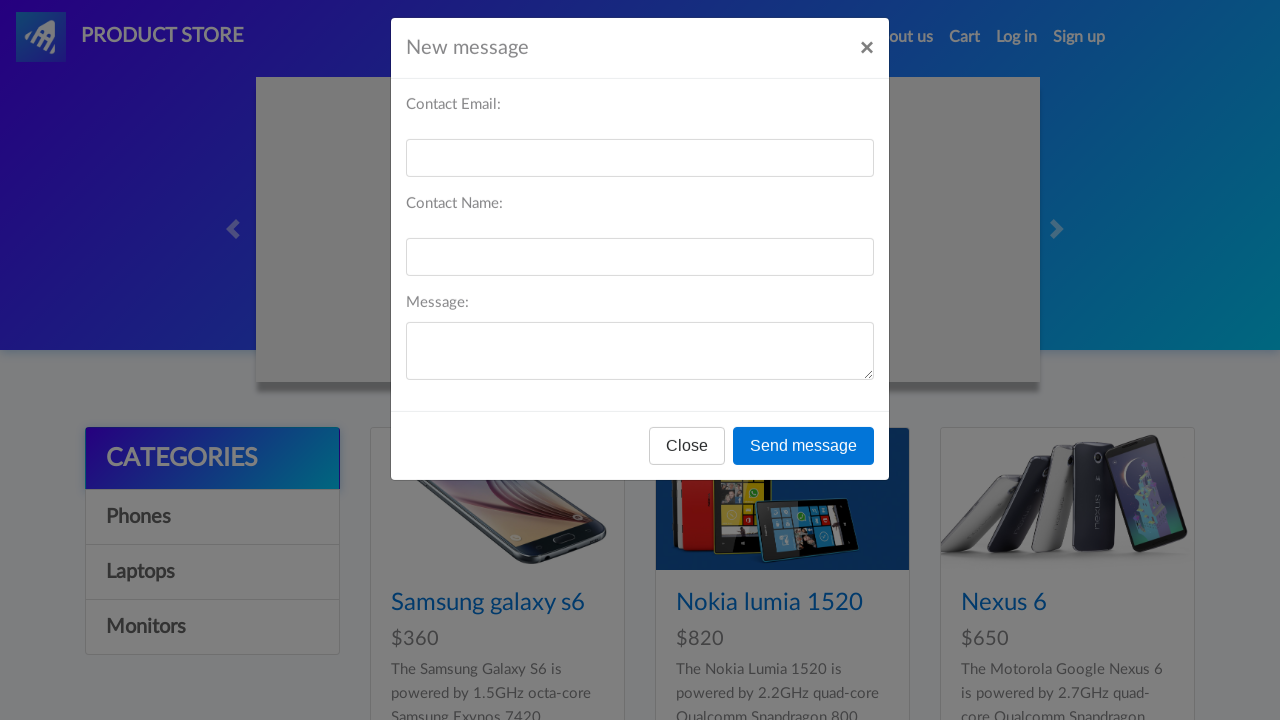

Filled email field with invalid email address (missing @ symbol) on #recipient-email
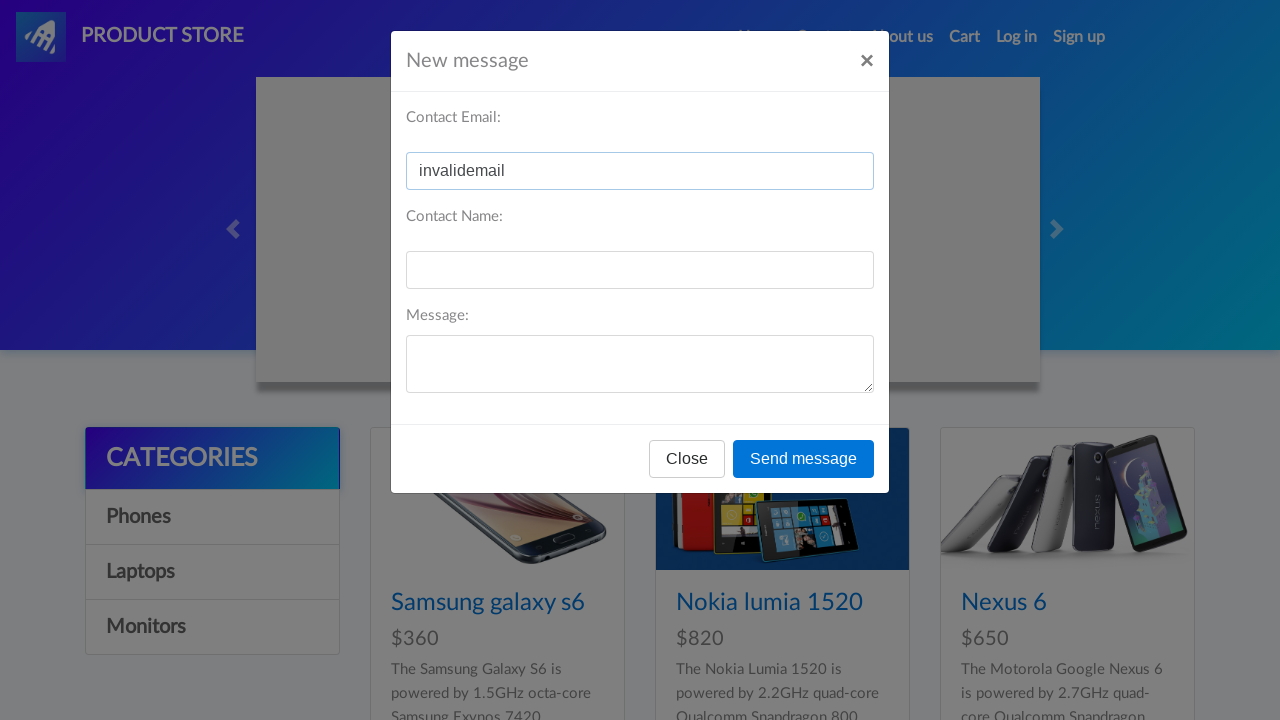

Filled name field with 'Tester' on #recipient-name
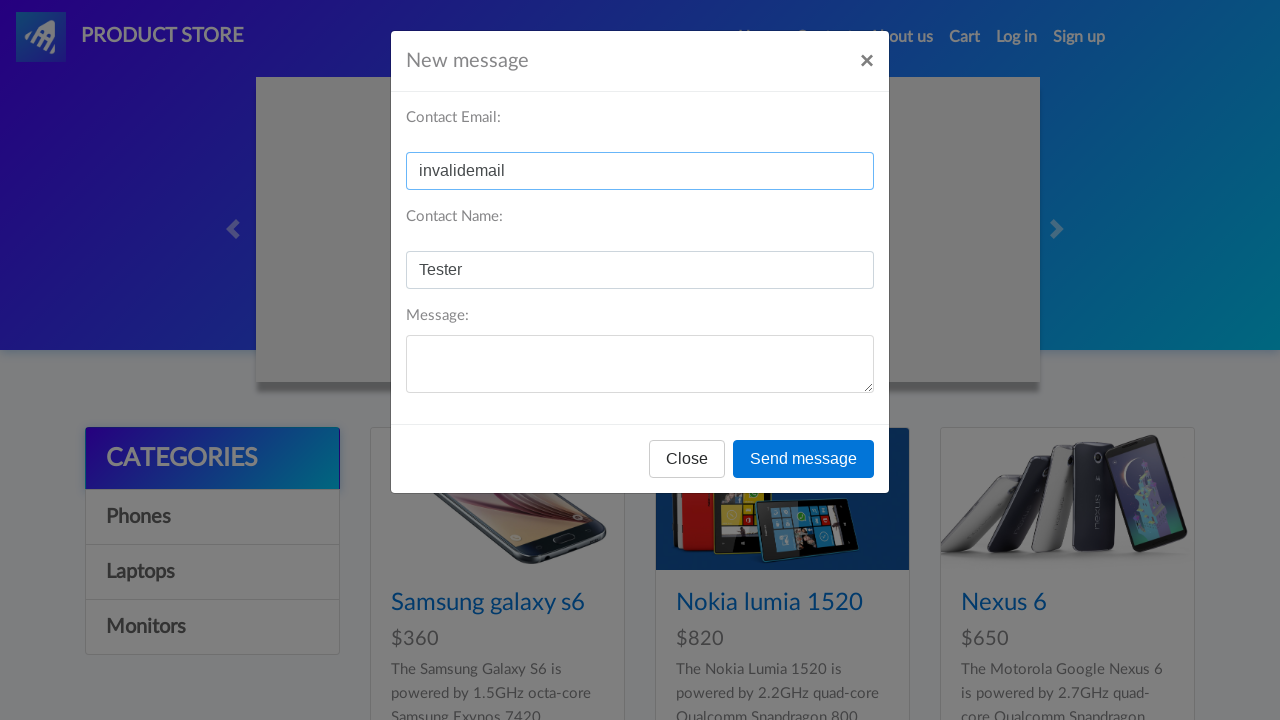

Filled message field with 'Message with invalid email' on #message-text
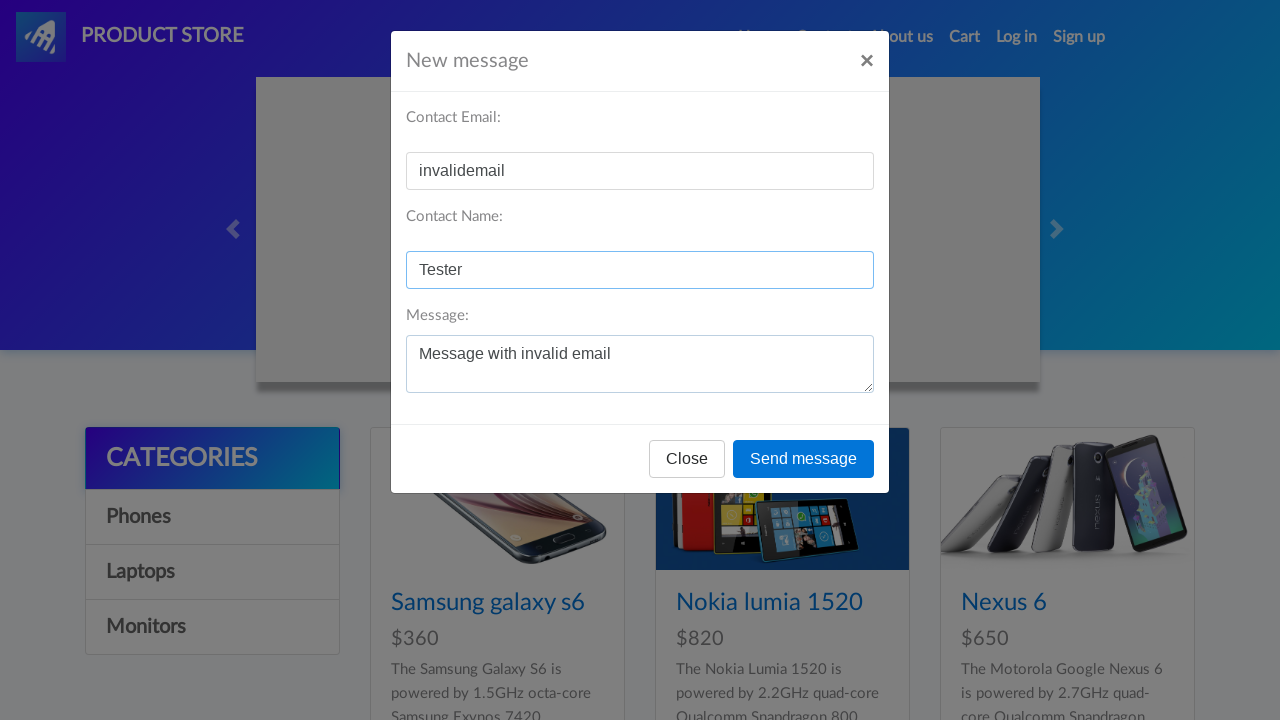

Clicked Send message button to submit form with invalid email at (804, 459) on button:text('Send message')
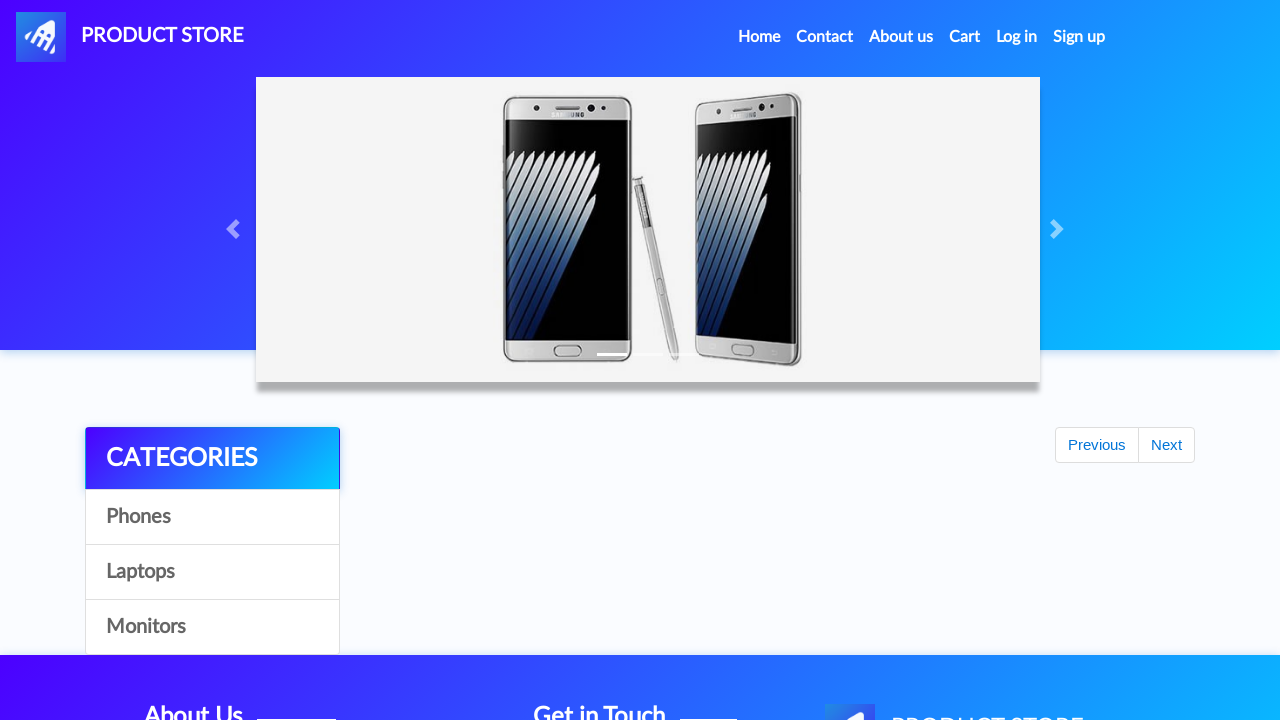

Accepted alert dialog
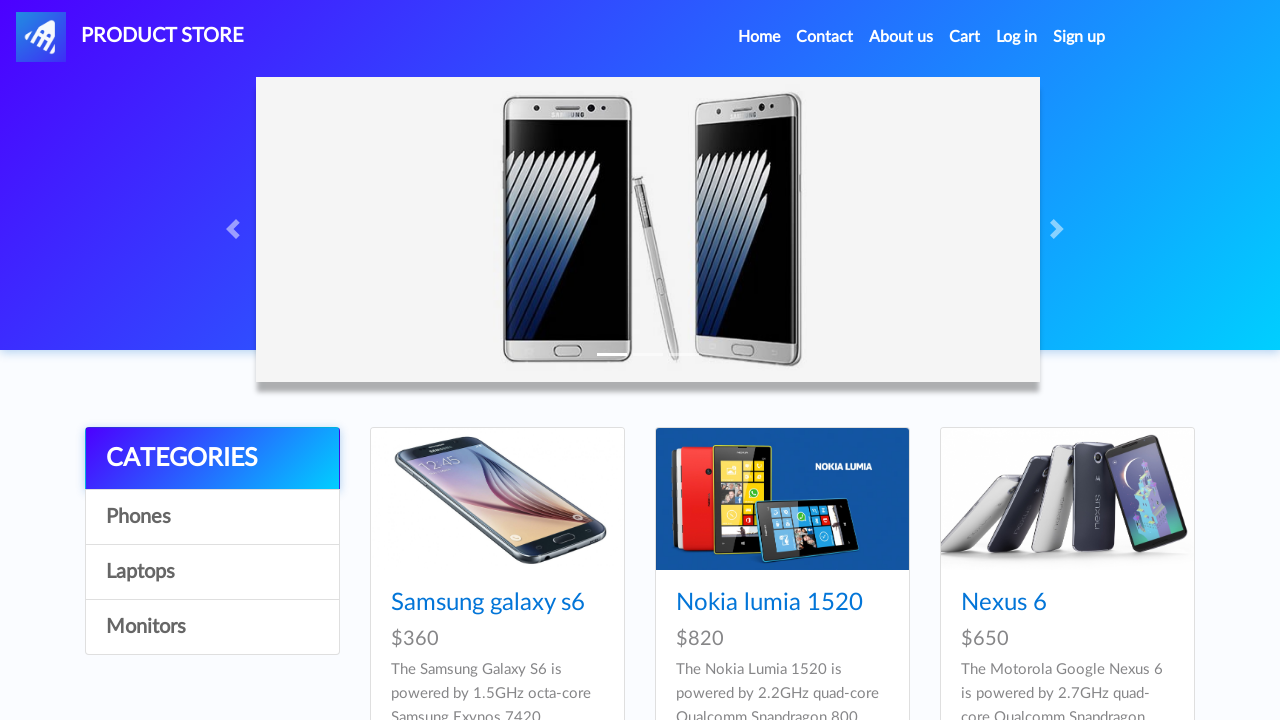

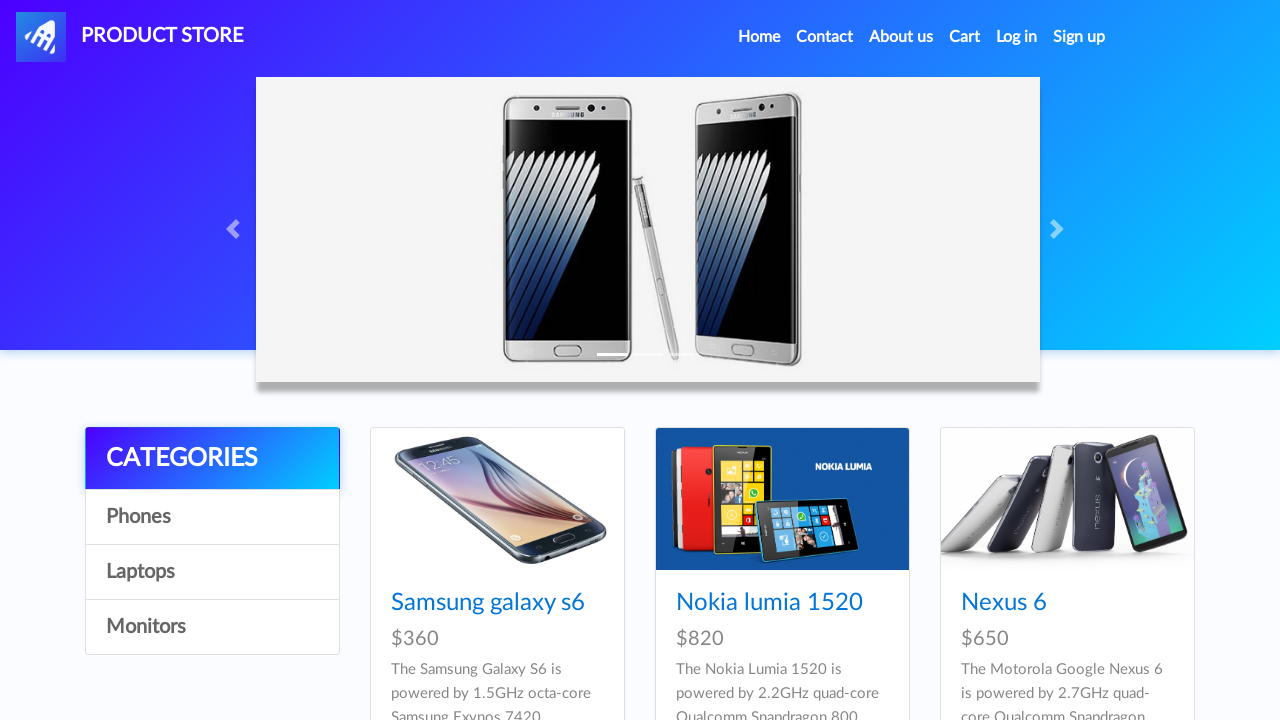